Navigates to Flipkart homepage and waits for the page to load completely

Starting URL: https://www.flipkart.com/

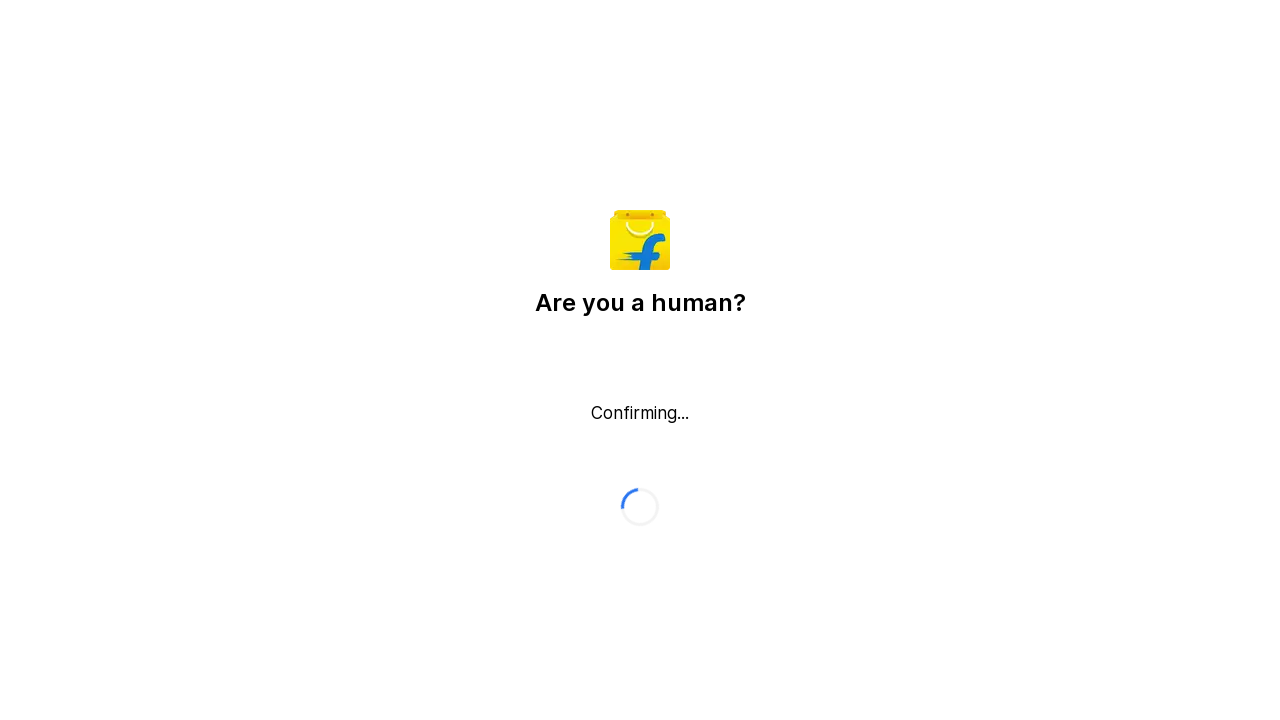

Navigated to Flipkart homepage
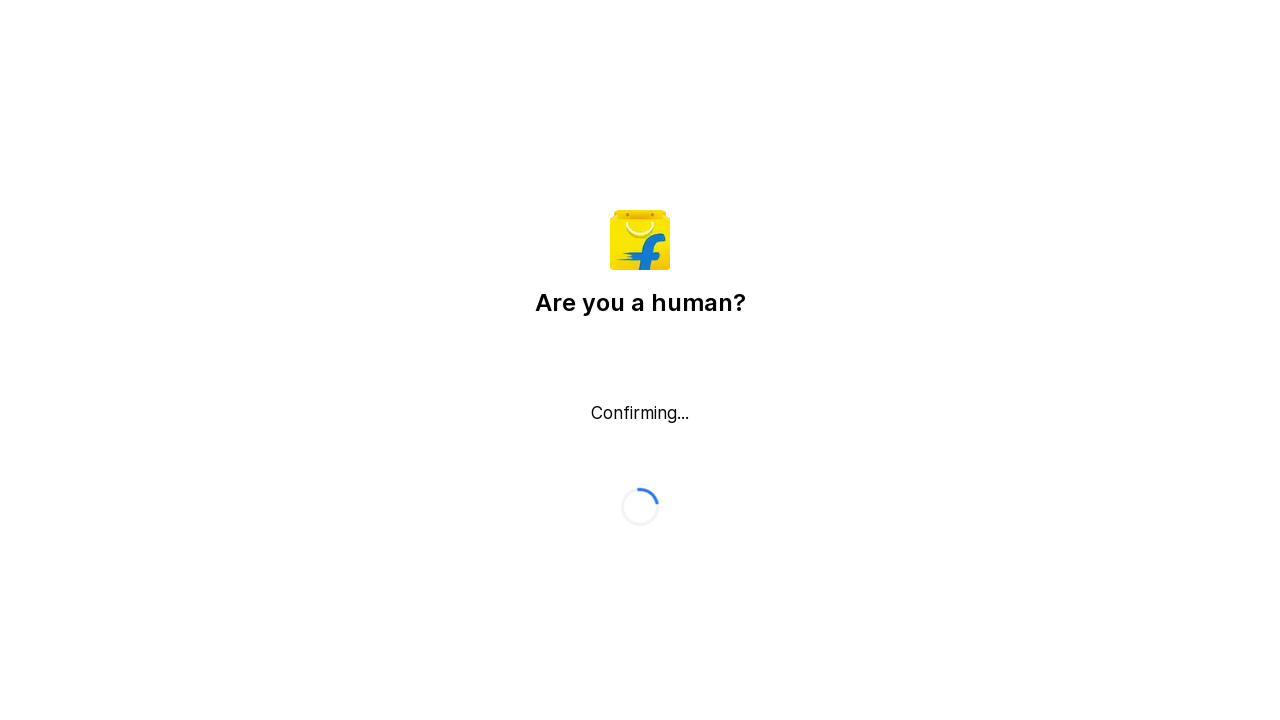

Waited for page to load completely (networkidle)
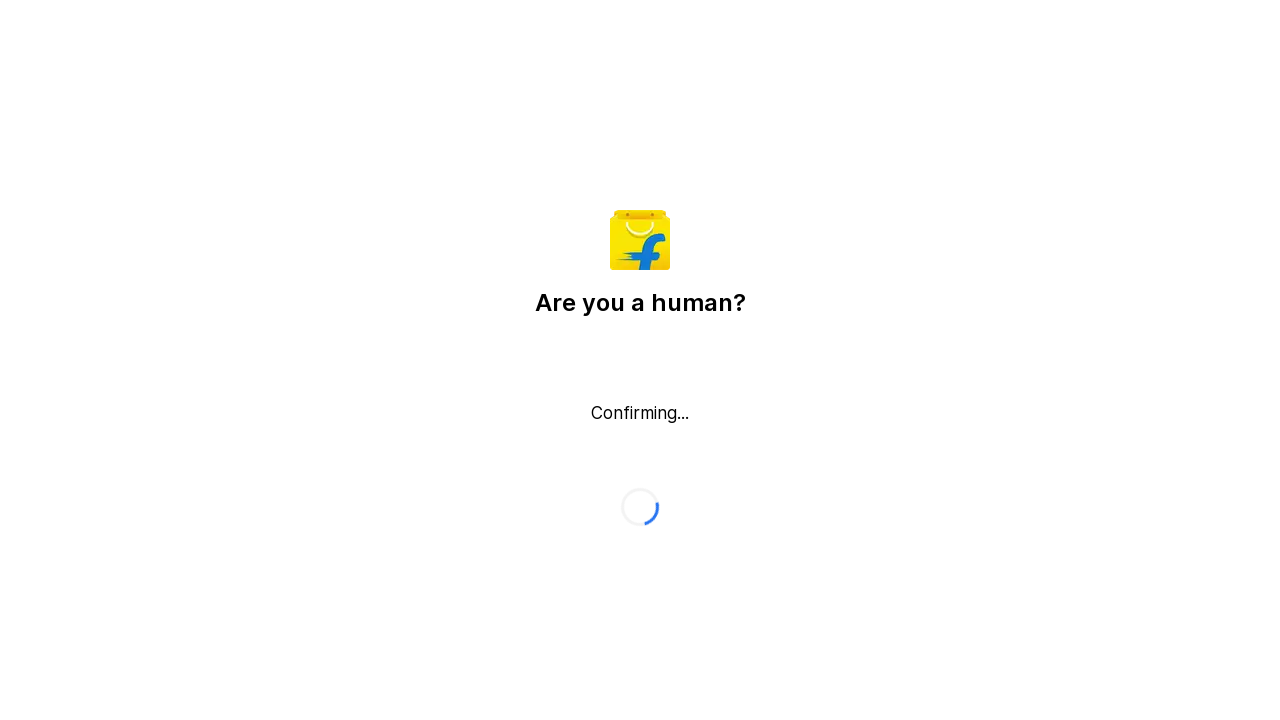

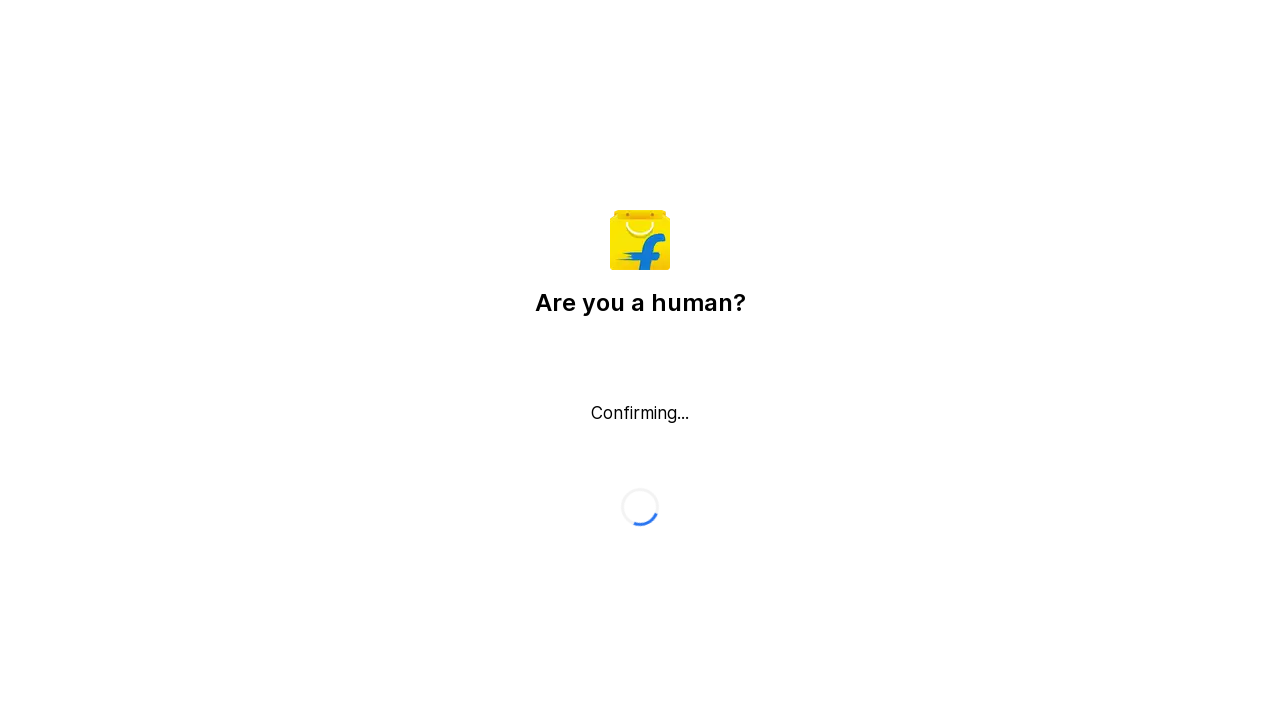